Tests multi-selection dropdown functionality by selecting and deselecting various options using different methods

Starting URL: https://www.hyrtutorials.com/p/html-dropdown-elements-practice.html

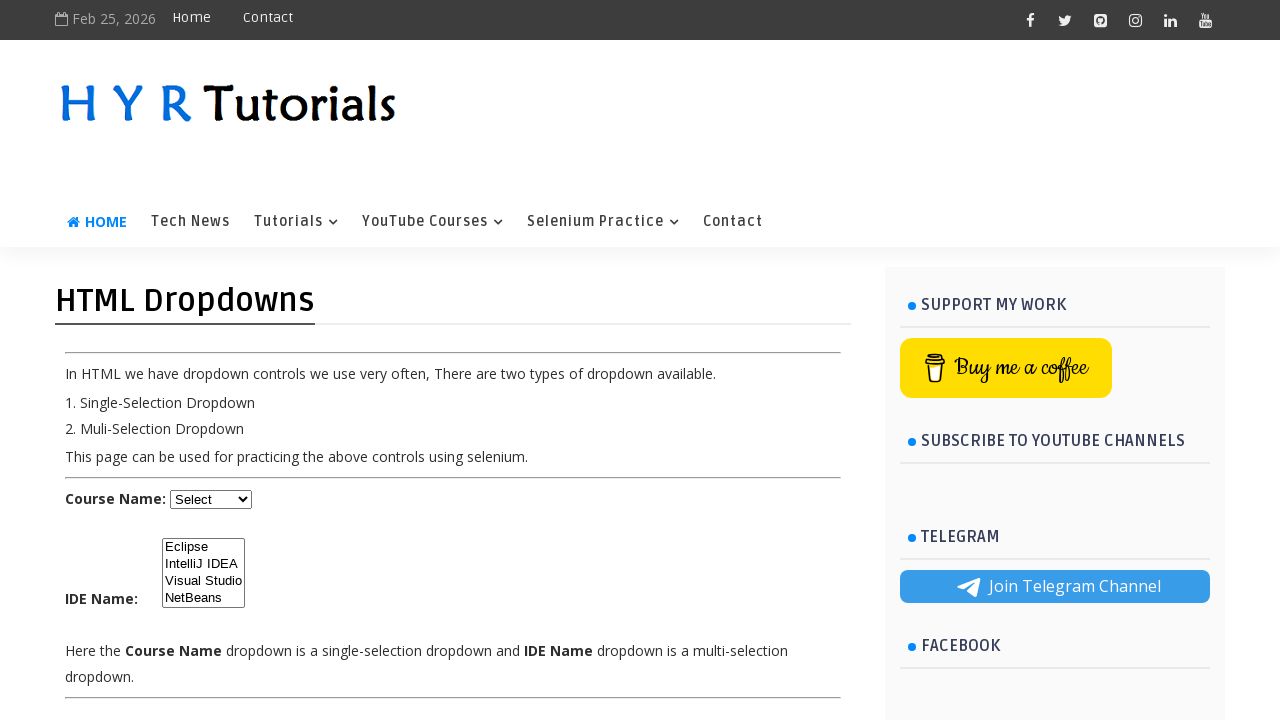

Located multi-select dropdown element with ID 'ide'
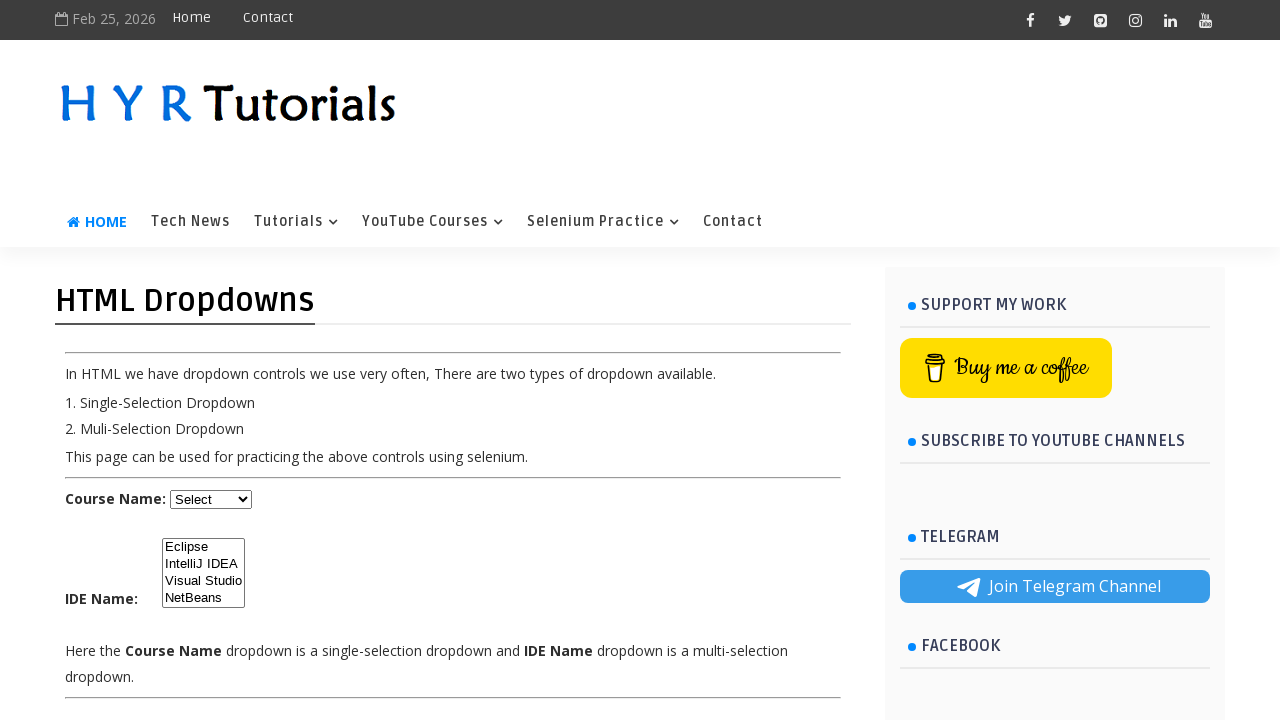

Selected option at index 1 (second option) in dropdown on #ide
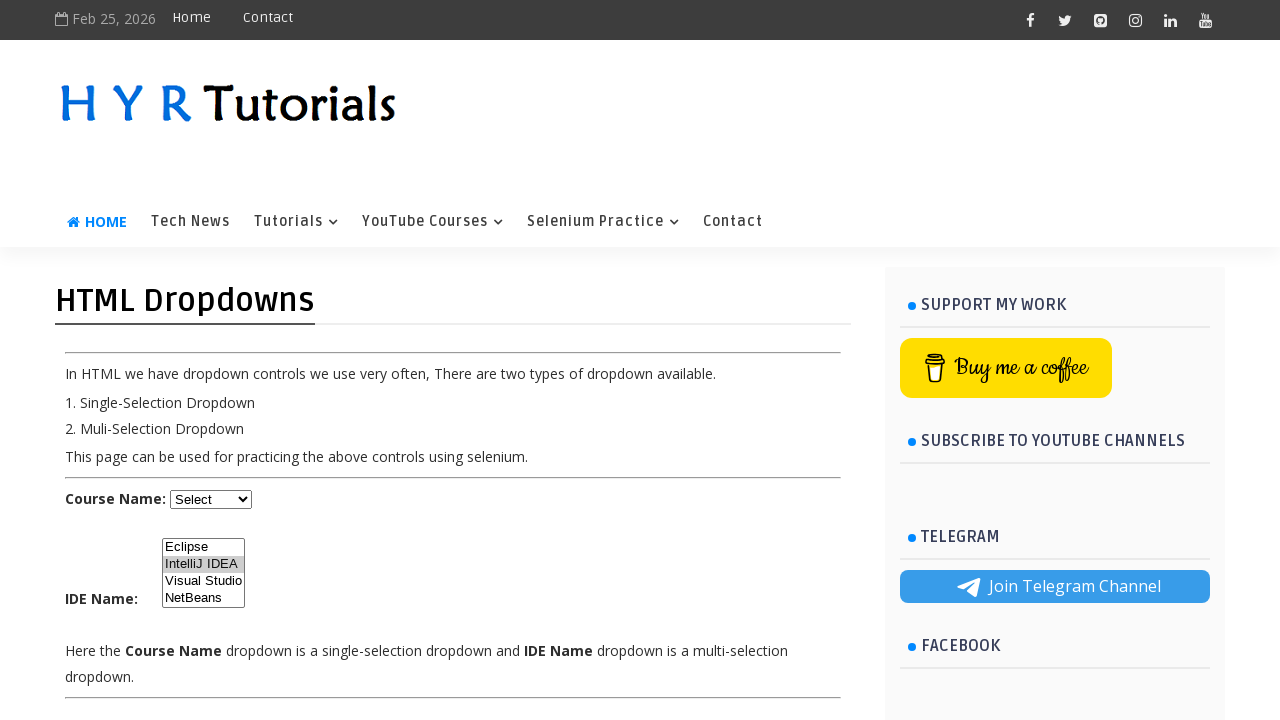

Selected option with value 'vs' (Visual Studio) on #ide
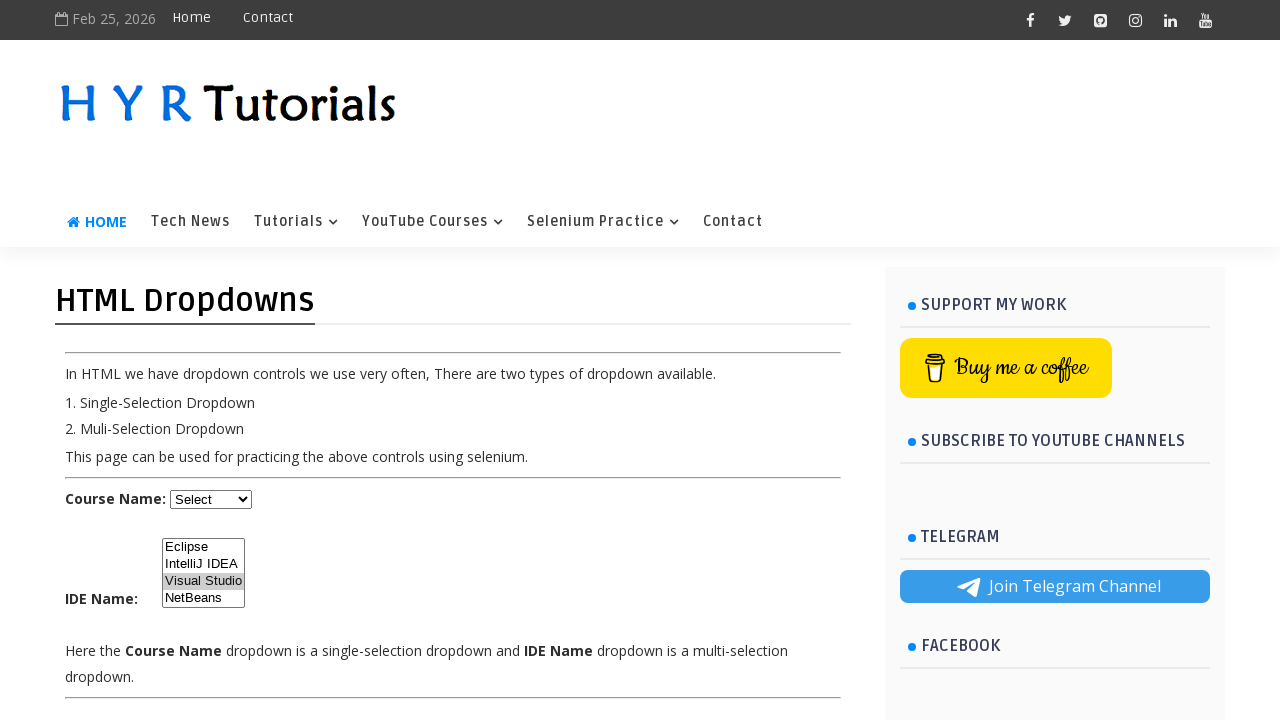

Selected option with label 'NetBeans' on #ide
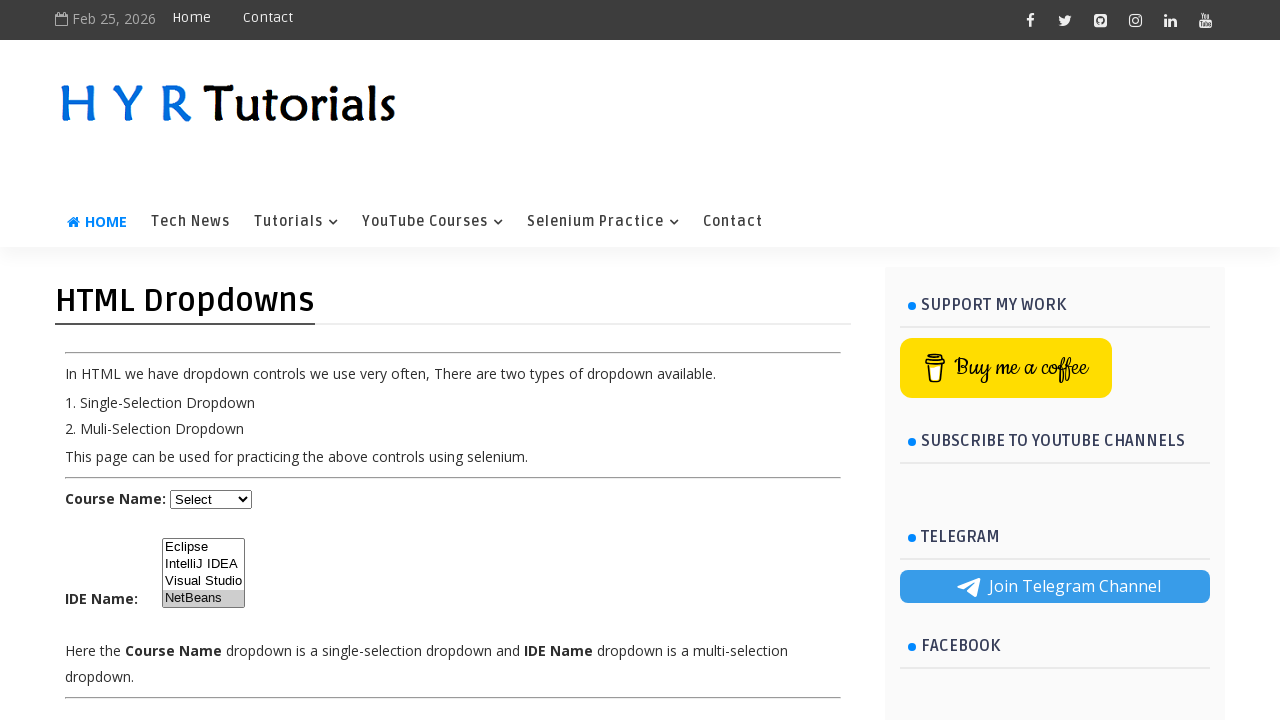

Selected option at index 0 (first option) in dropdown on #ide
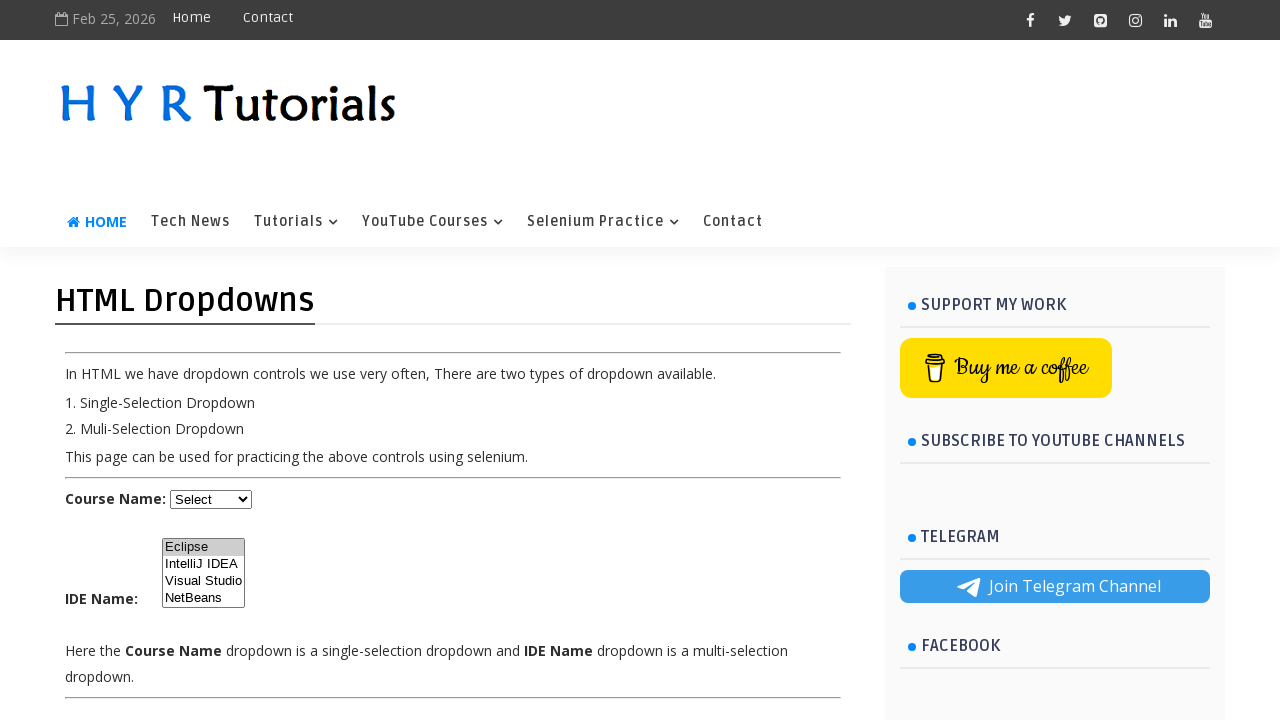

Retrieved all currently selected option values from dropdown
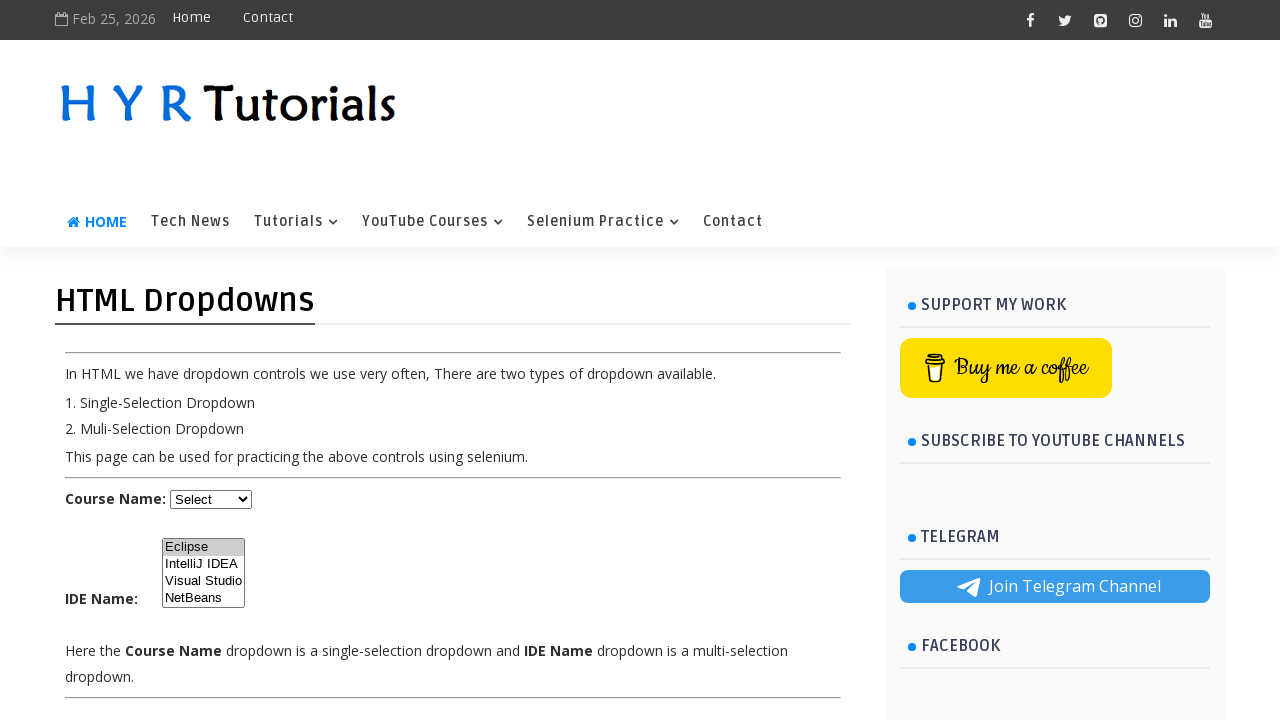

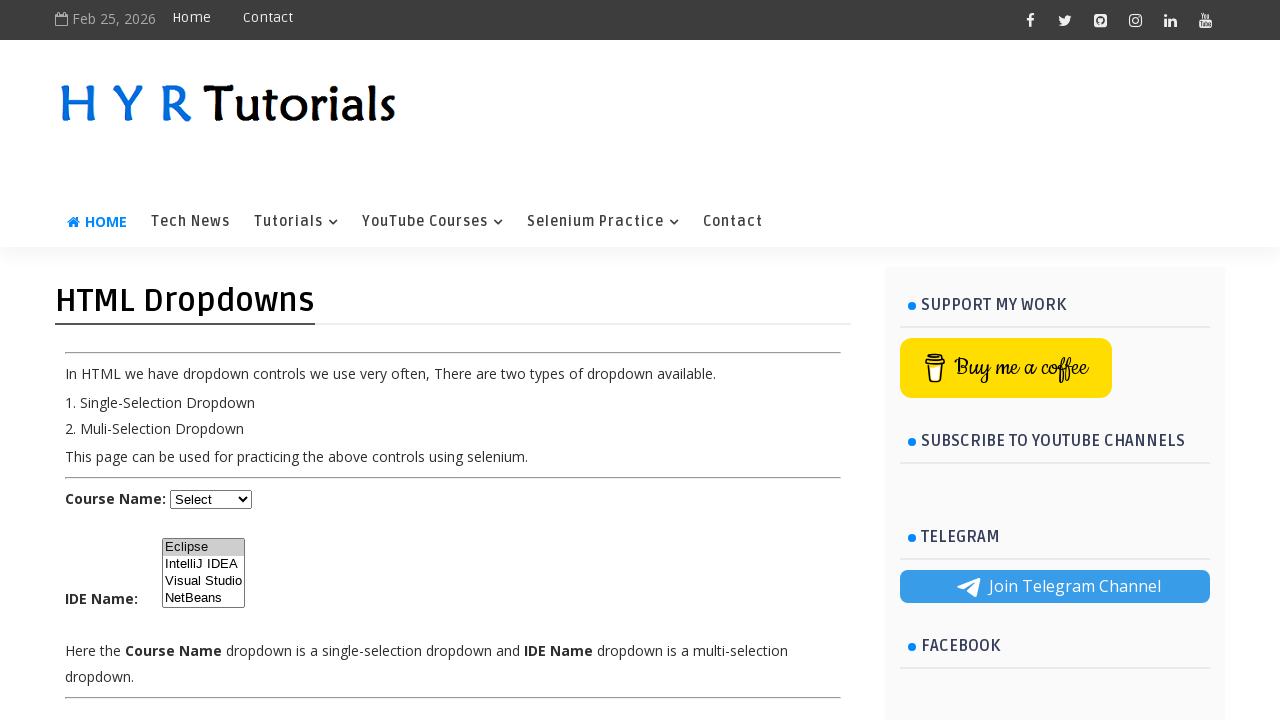